Clicks the dropdown button to open the dropdown menu

Starting URL: https://formy-project.herokuapp.com/buttons

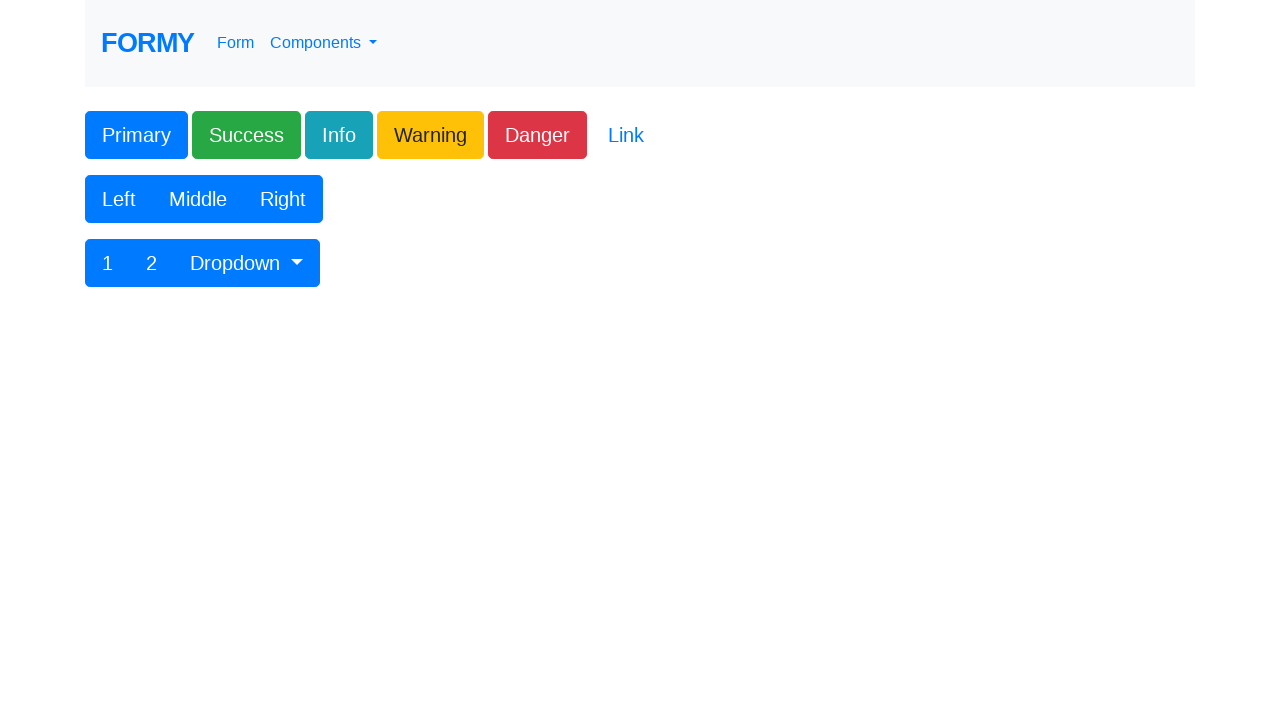

Clicked dropdown button to open the dropdown menu at (247, 263) on xpath=//button[@id='btnGroupDrop1']
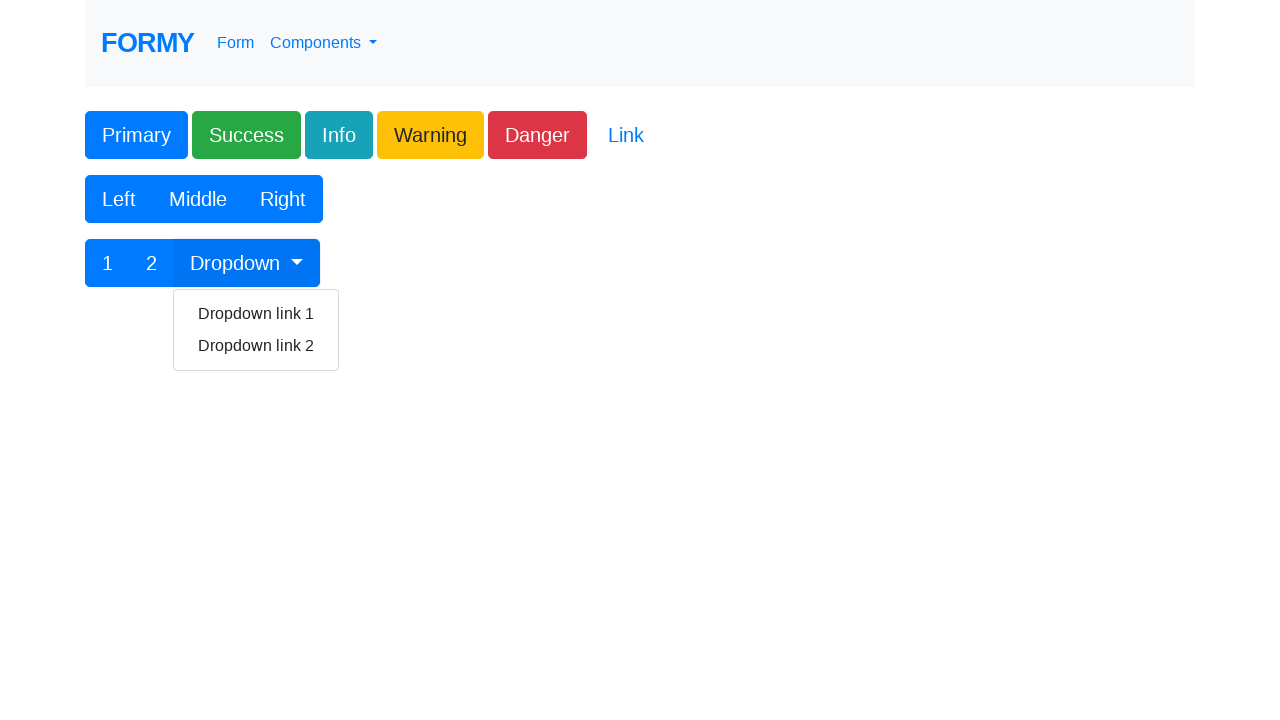

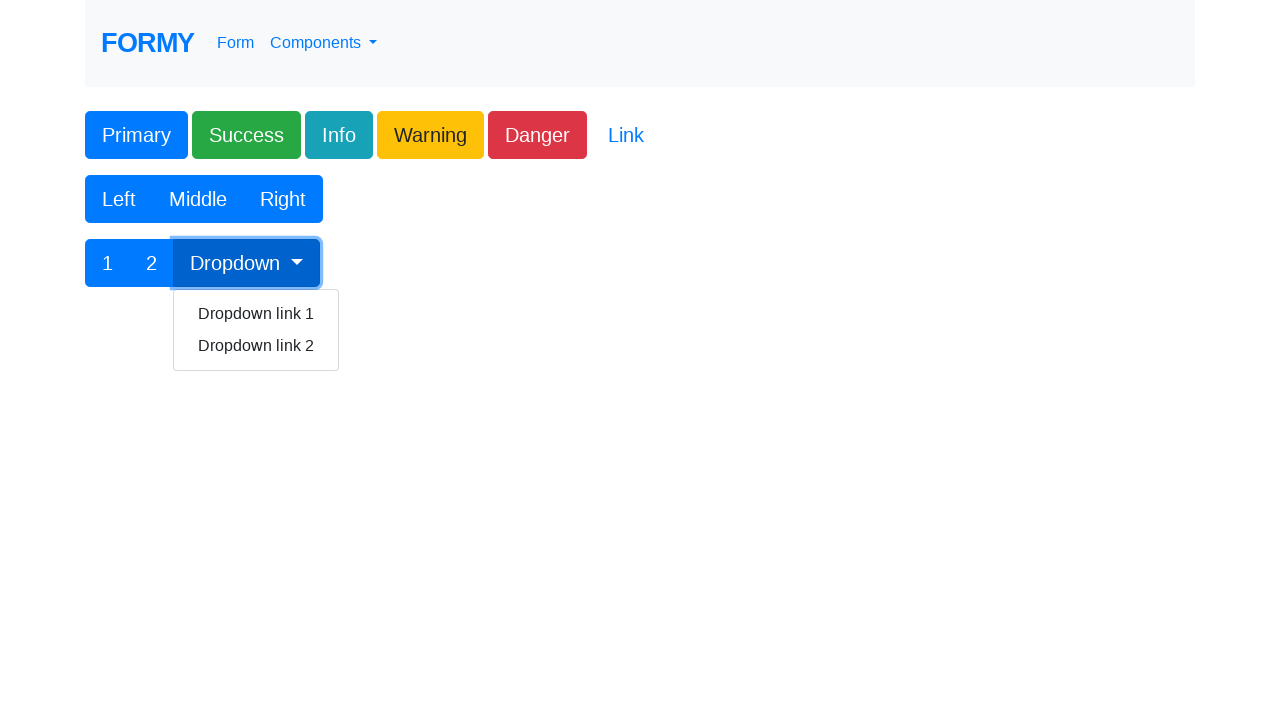